Tests browser window handling by clicking a button that opens a new tab, then switching back to the original page to verify window handle functionality.

Starting URL: https://www.tutorialspoint.com/selenium/practice/browser-windows.php

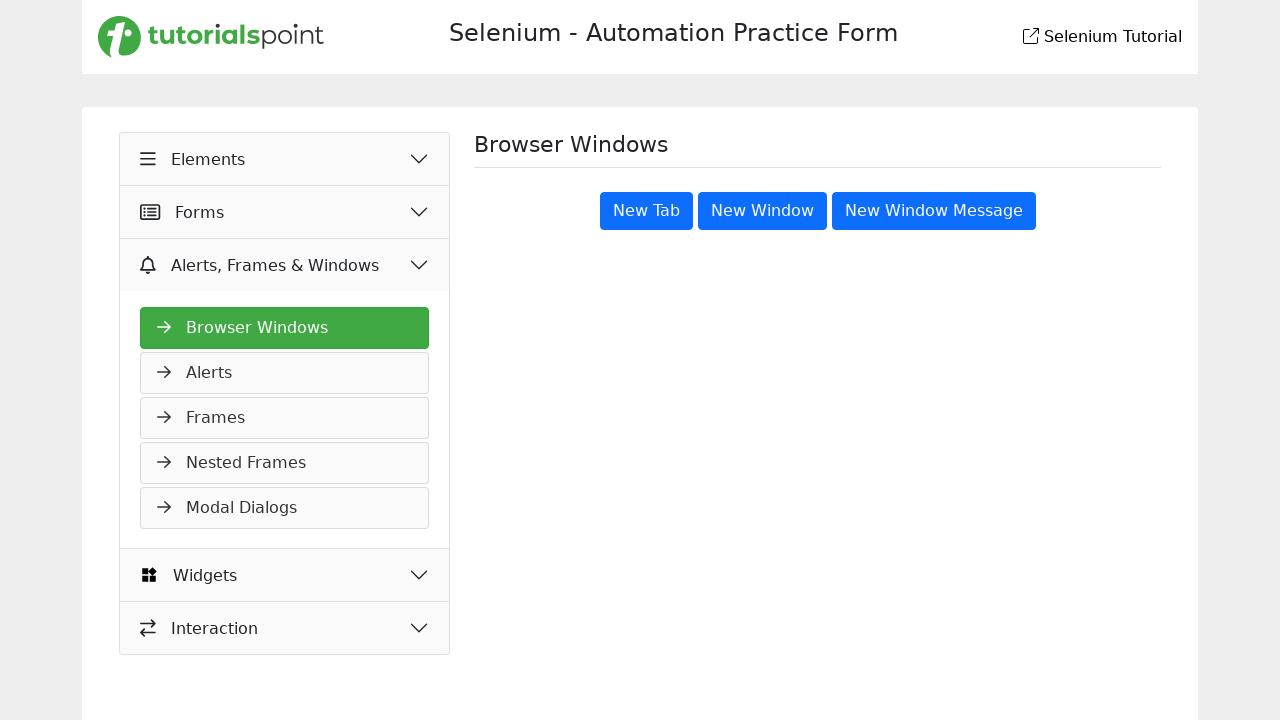

Stored reference to original page
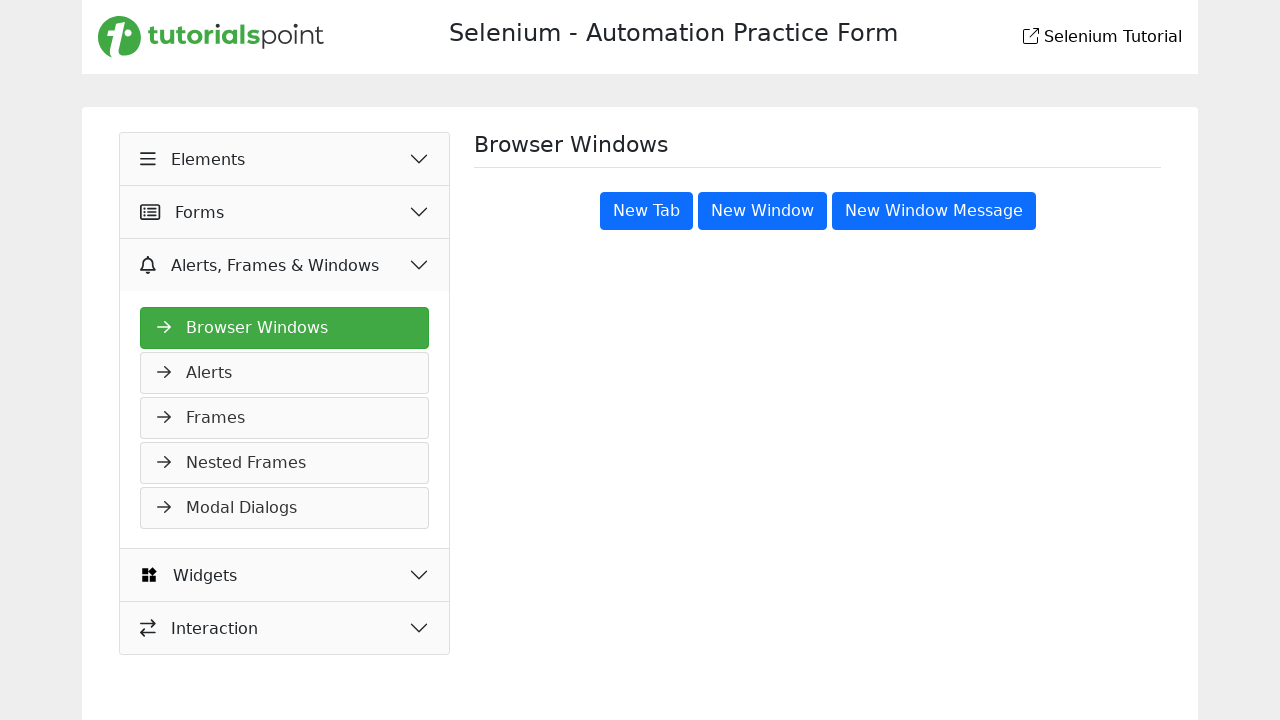

Clicked 'New Tab' button to open new tab at (646, 211) on xpath=//button[@title='New Tab']
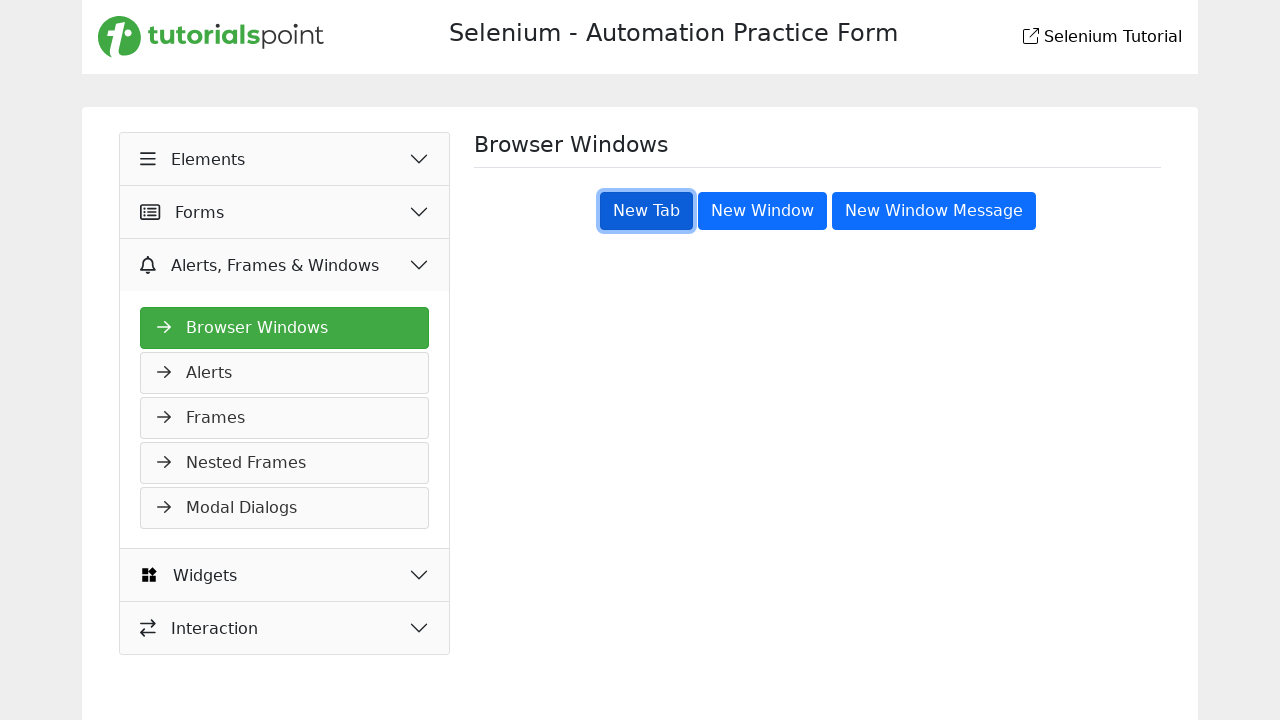

Captured new page object from opened tab
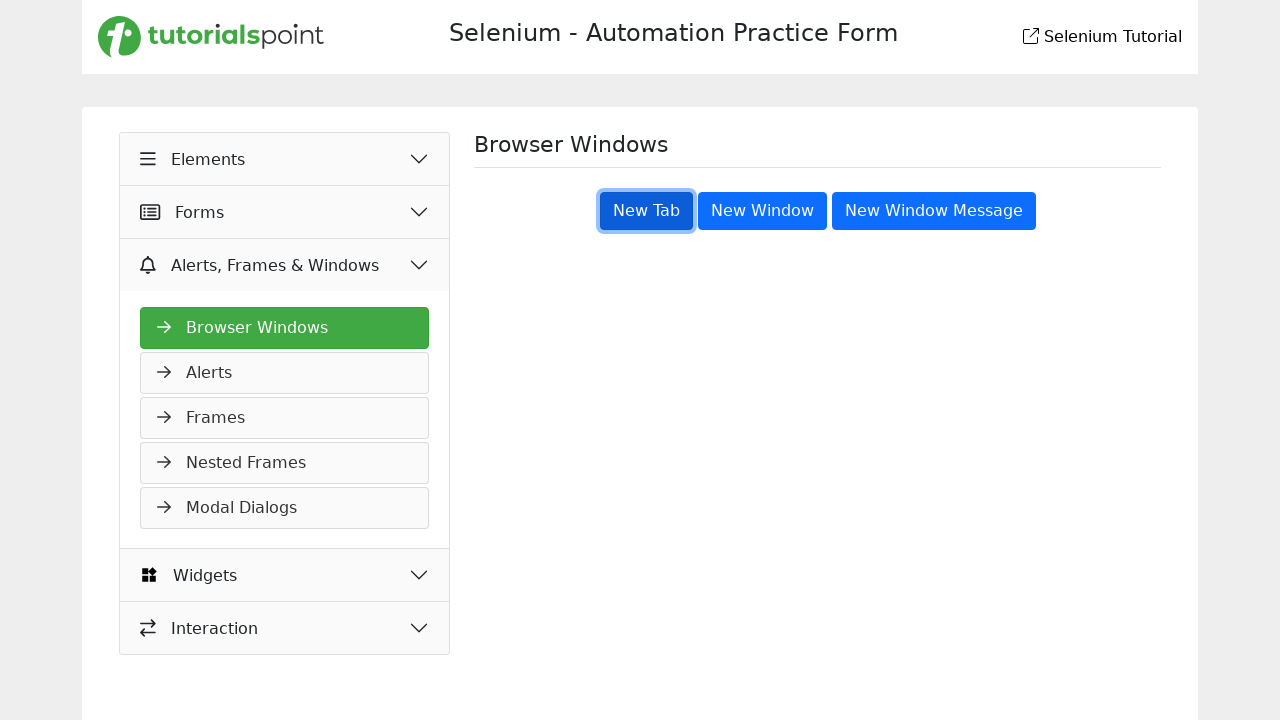

New tab loaded successfully
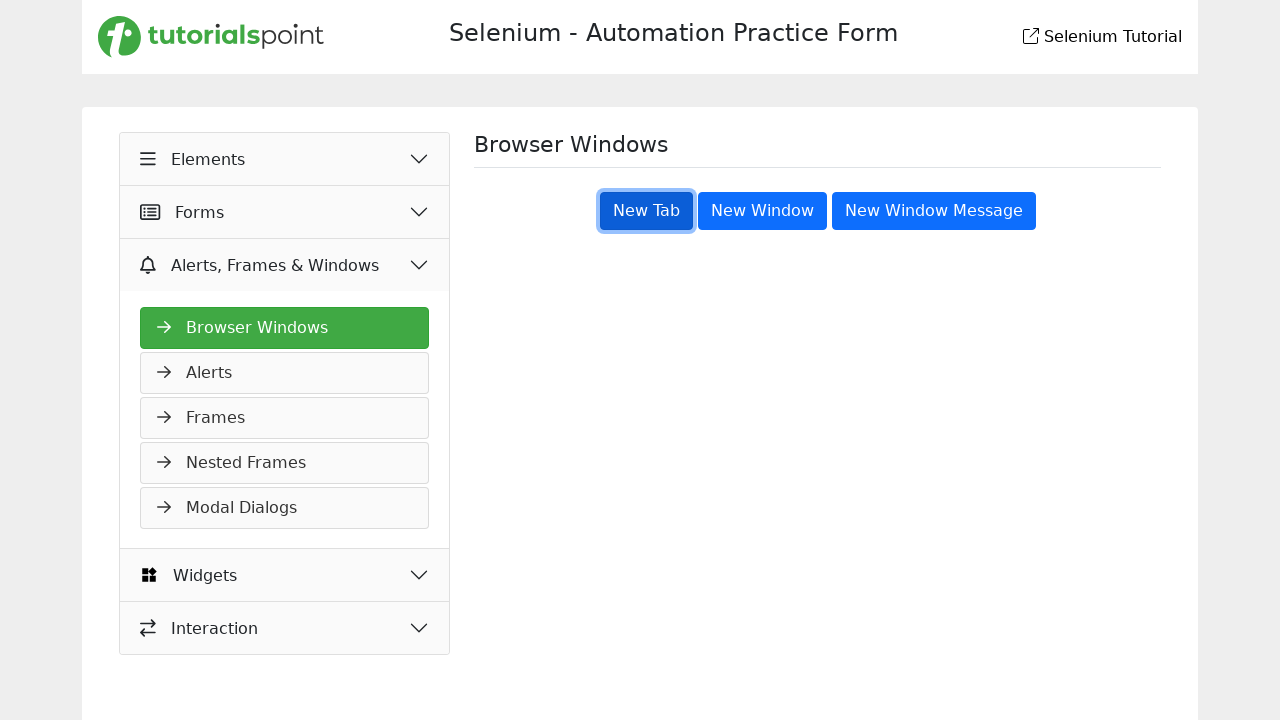

Switched back to original page by bringing it to front
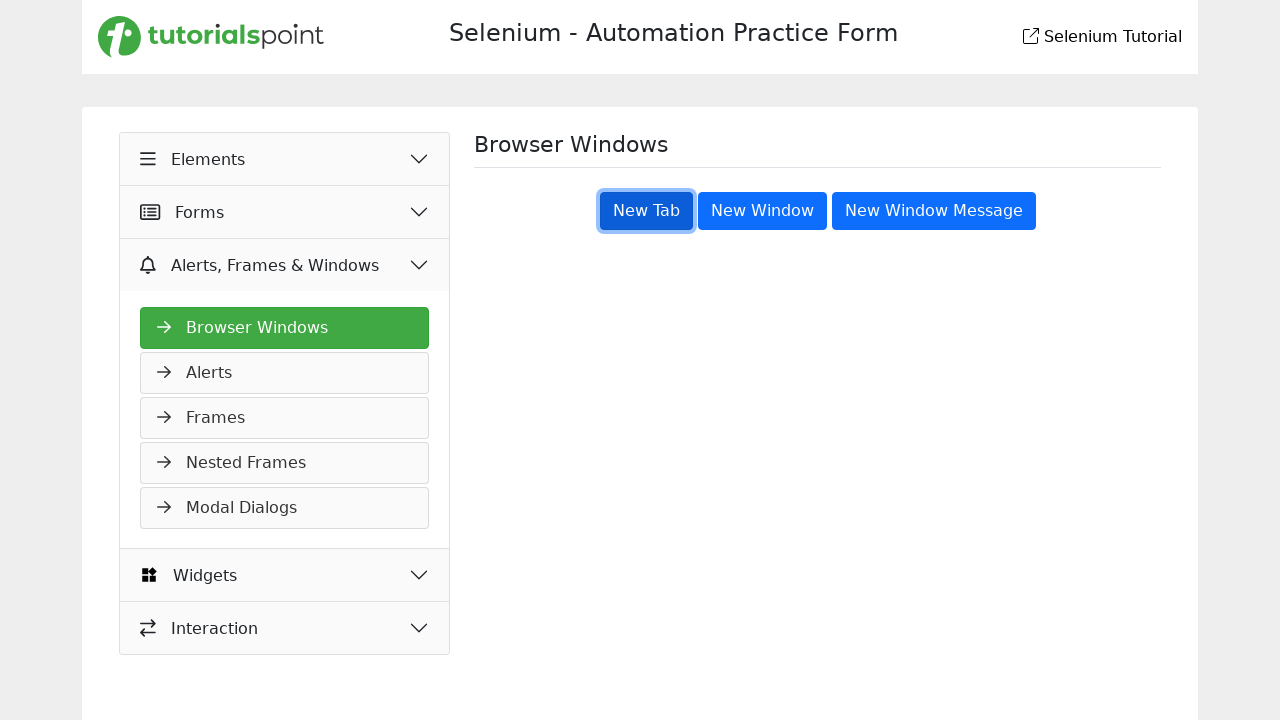

Verified 'New Tab' button is visible on original page
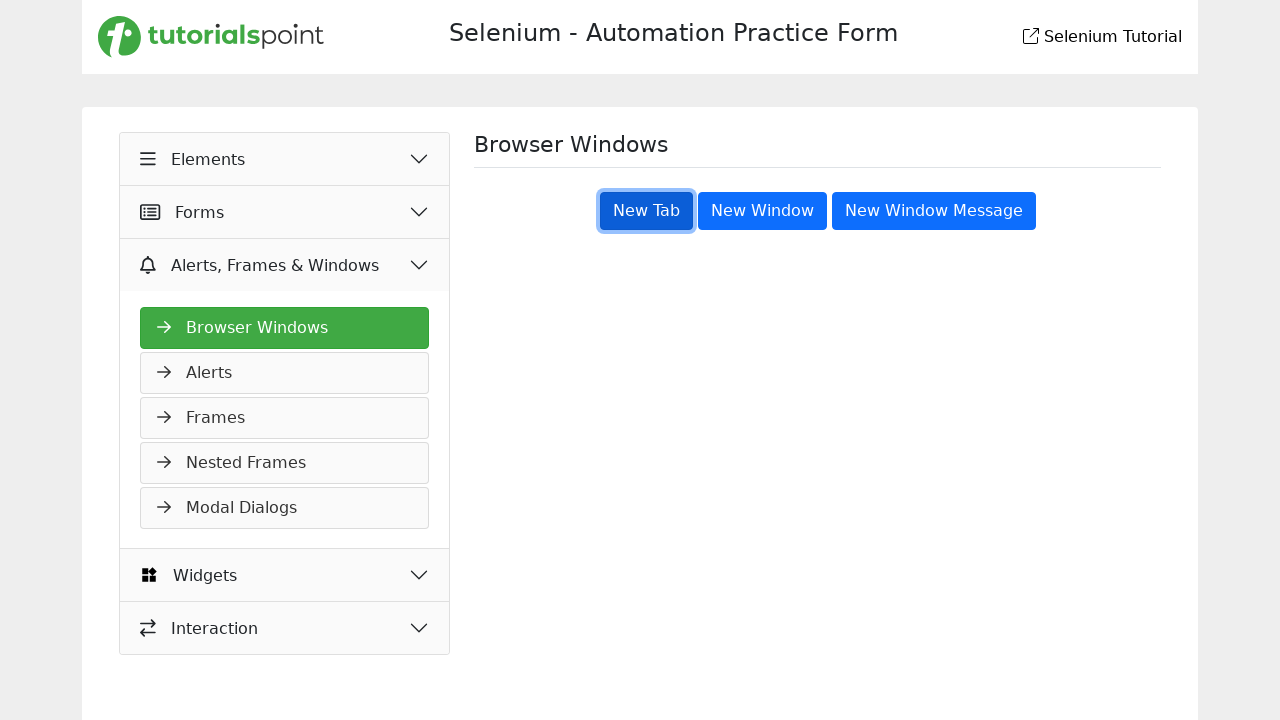

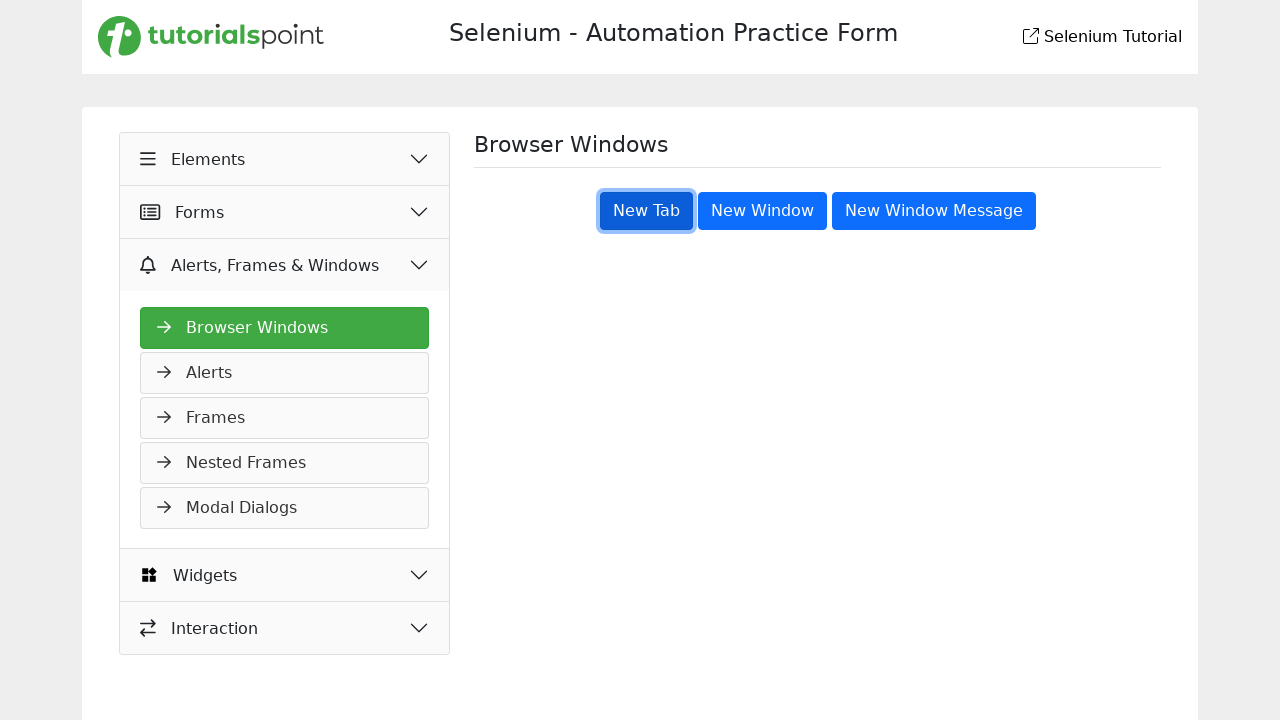